Tests JavaScript prompt alert interaction on W3Schools by switching to an iframe, clicking a "Try it" button, entering a name in the prompt dialog, accepting it, and verifying the resulting text contains the entered name.

Starting URL: https://www.w3schools.com/js/tryit.asp?filename=tryjs_prompt

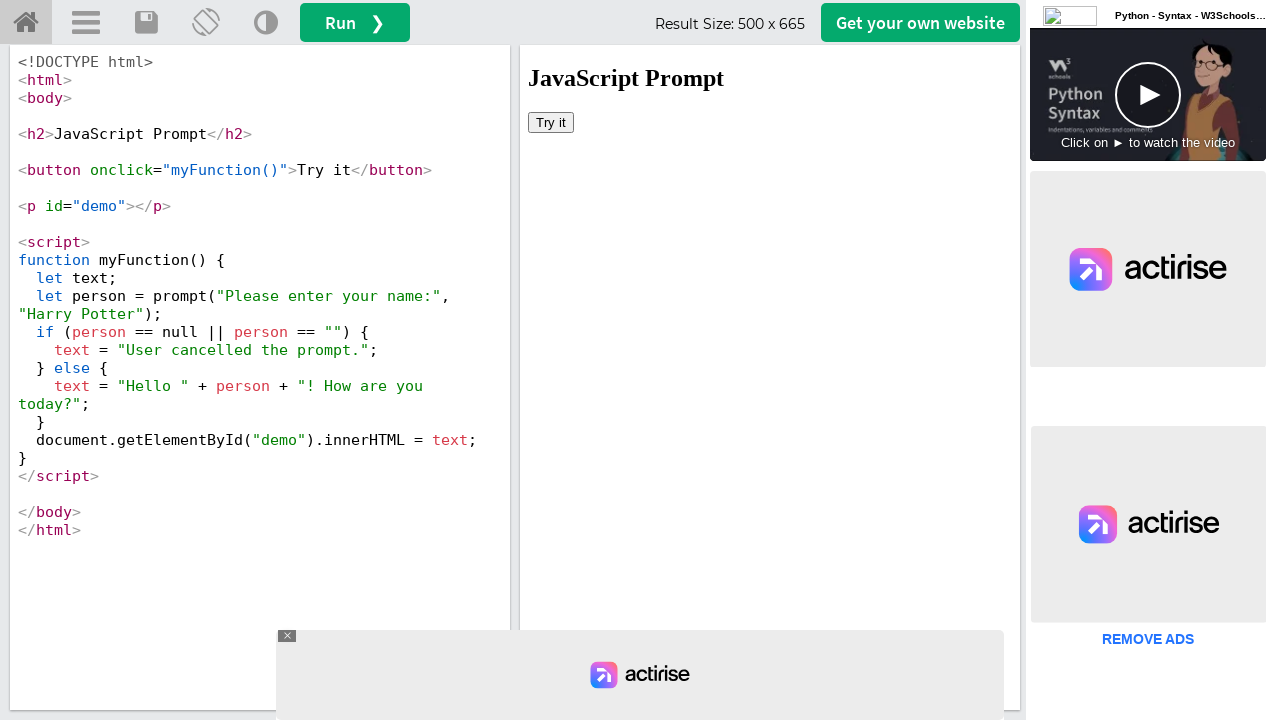

Located iframe with ID 'iframeResult'
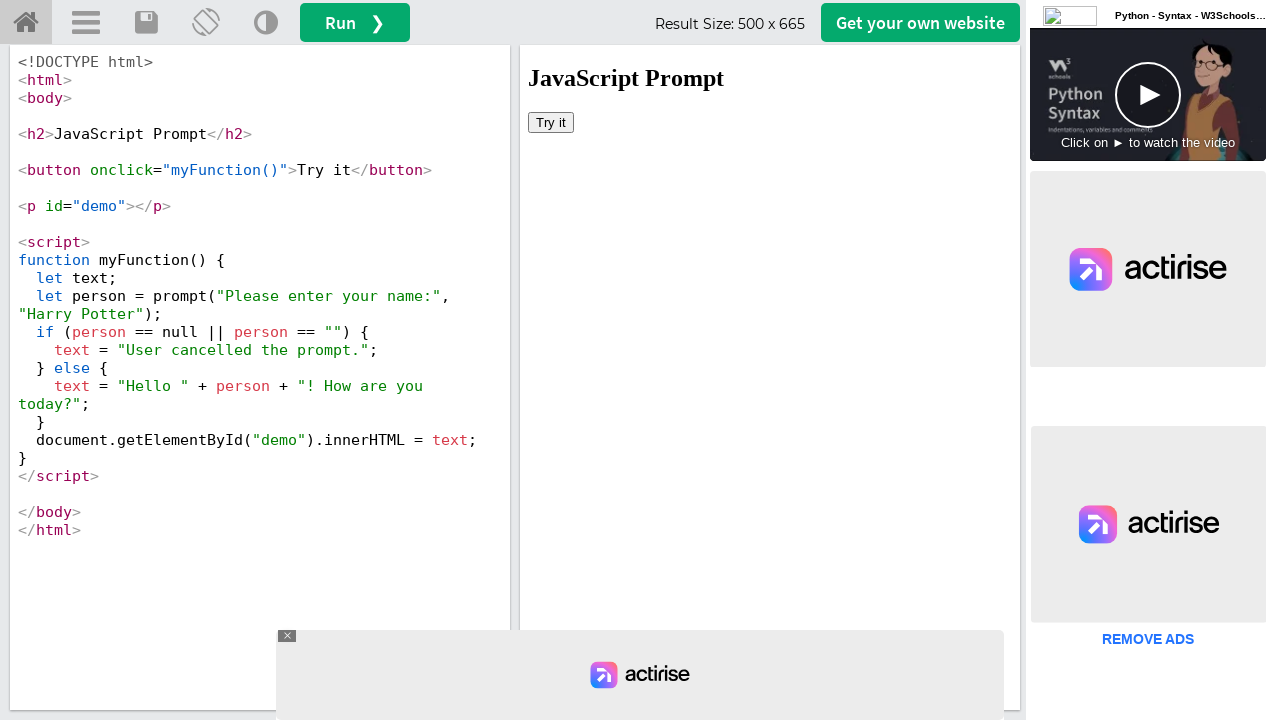

Set up dialog handler to accept prompt with text 'Sheriba'
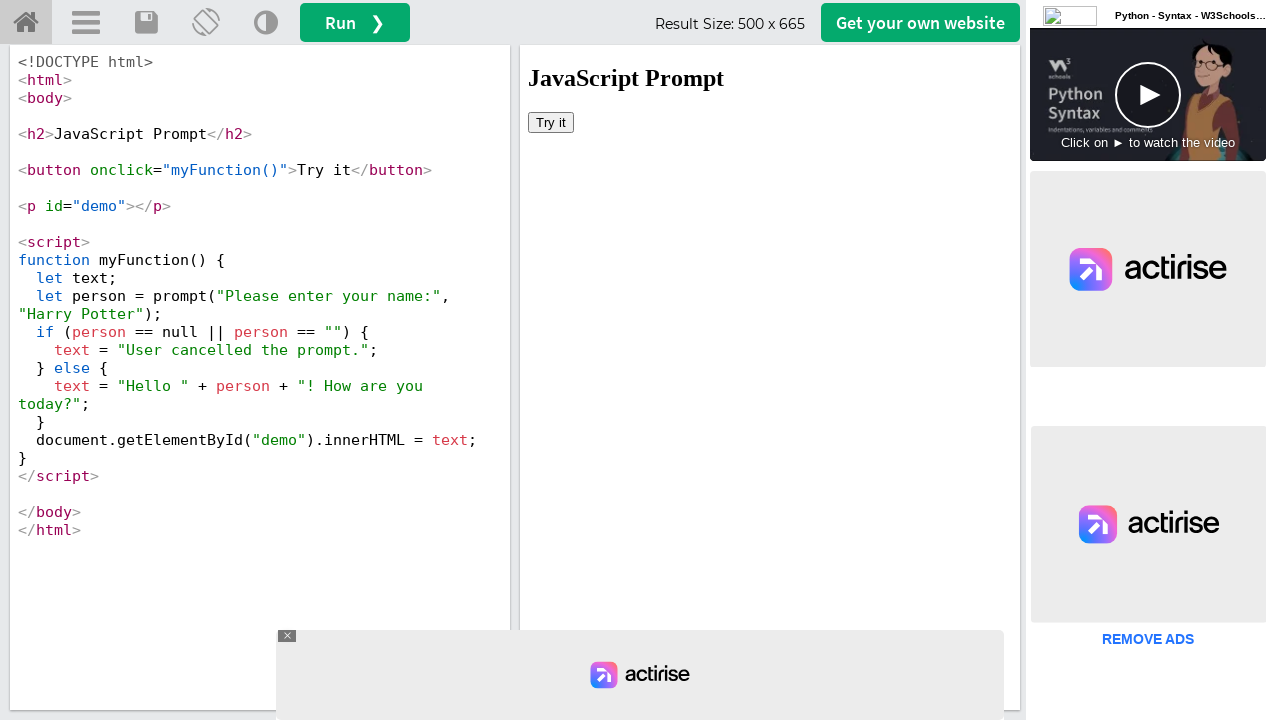

Clicked 'Try it' button to trigger prompt alert at (551, 122) on #iframeResult >> internal:control=enter-frame >> xpath=//button[text()='Try it']
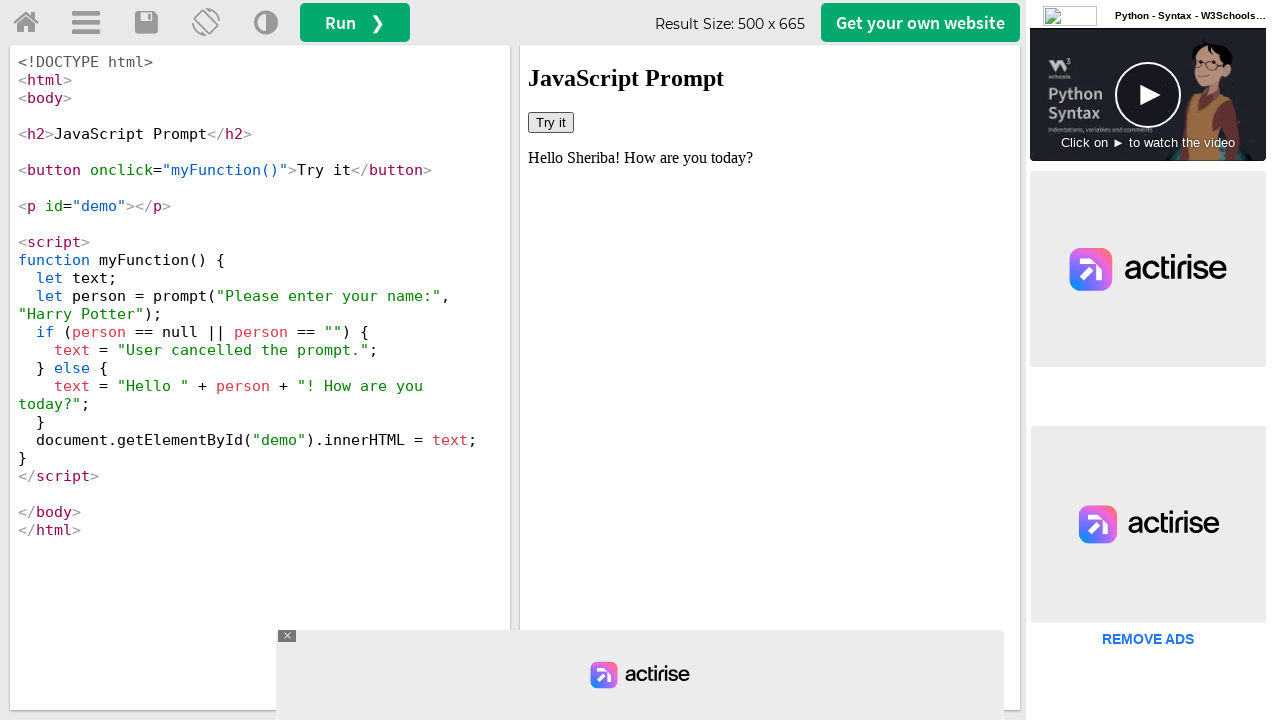

Waited 1000ms for dialog to be handled and page to update
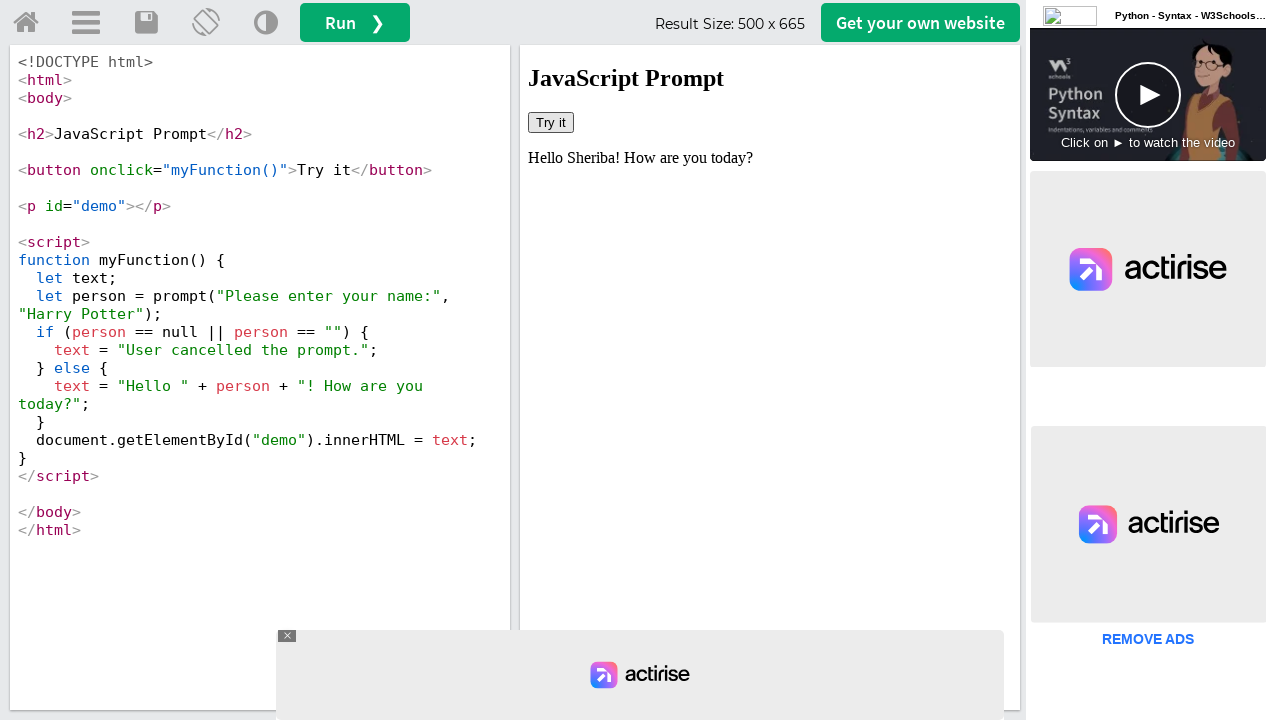

Retrieved text content from #demo element
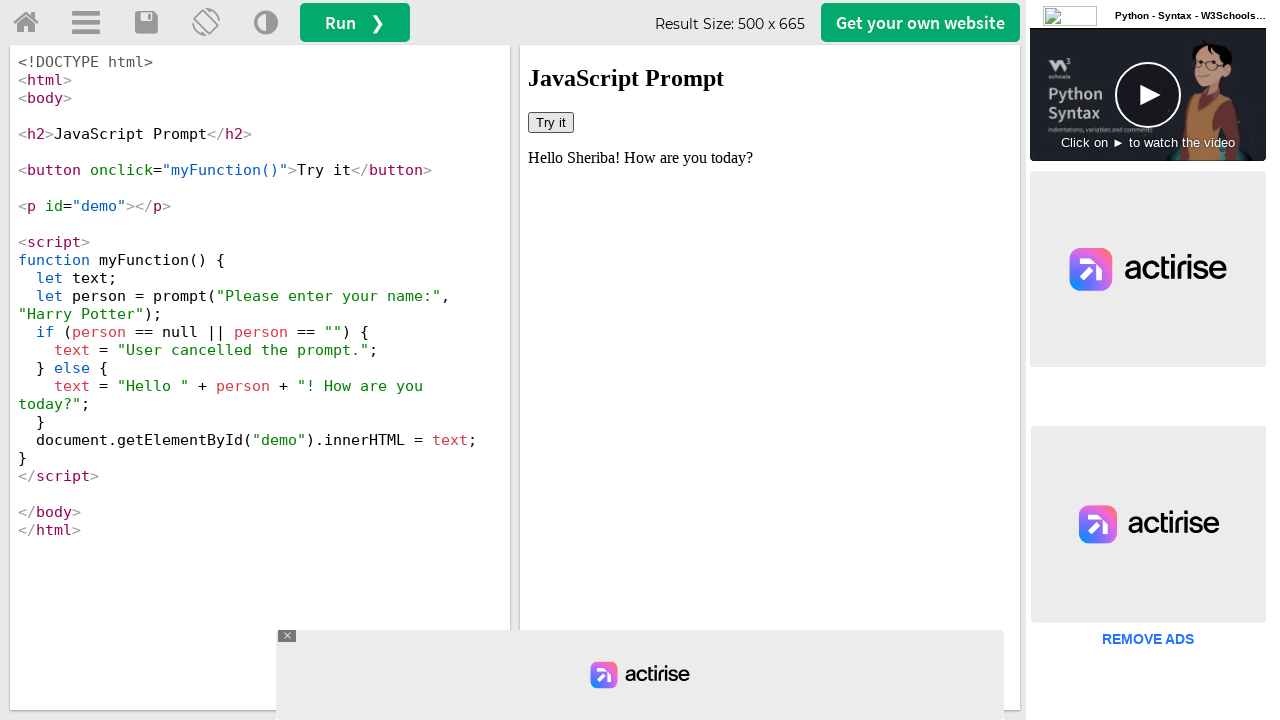

Verified that 'Sheriba' is present in the result text
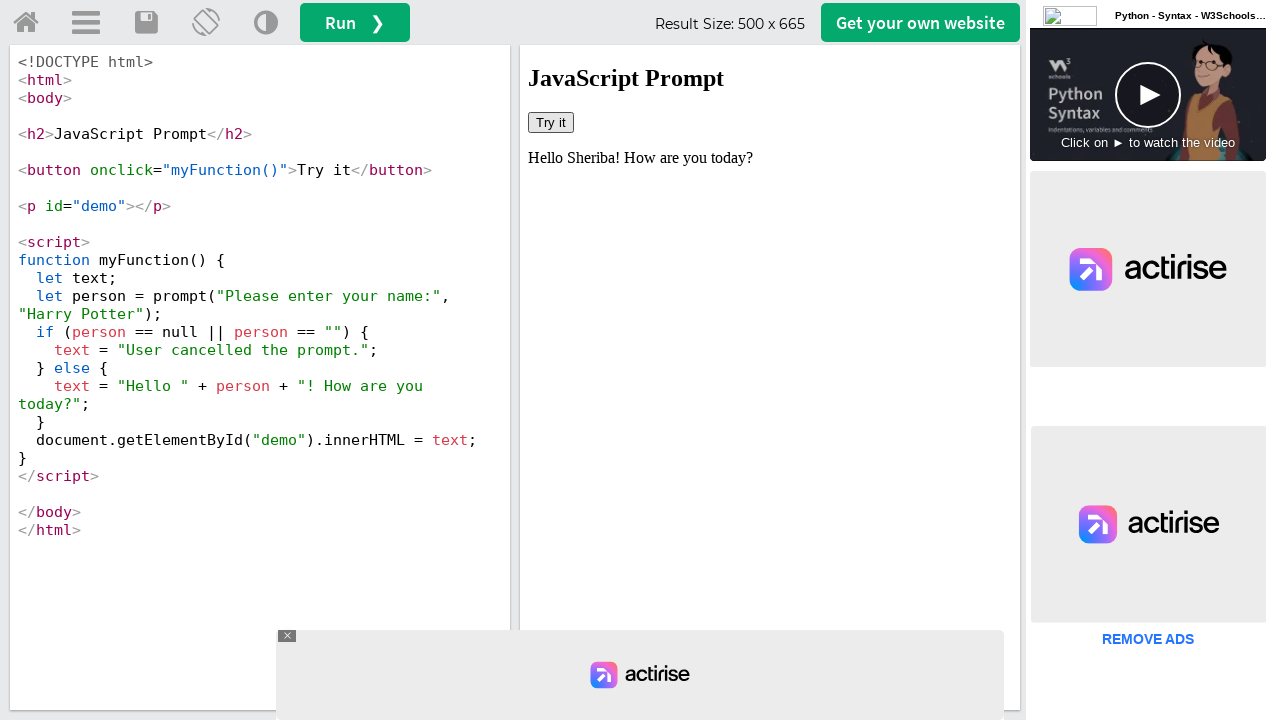

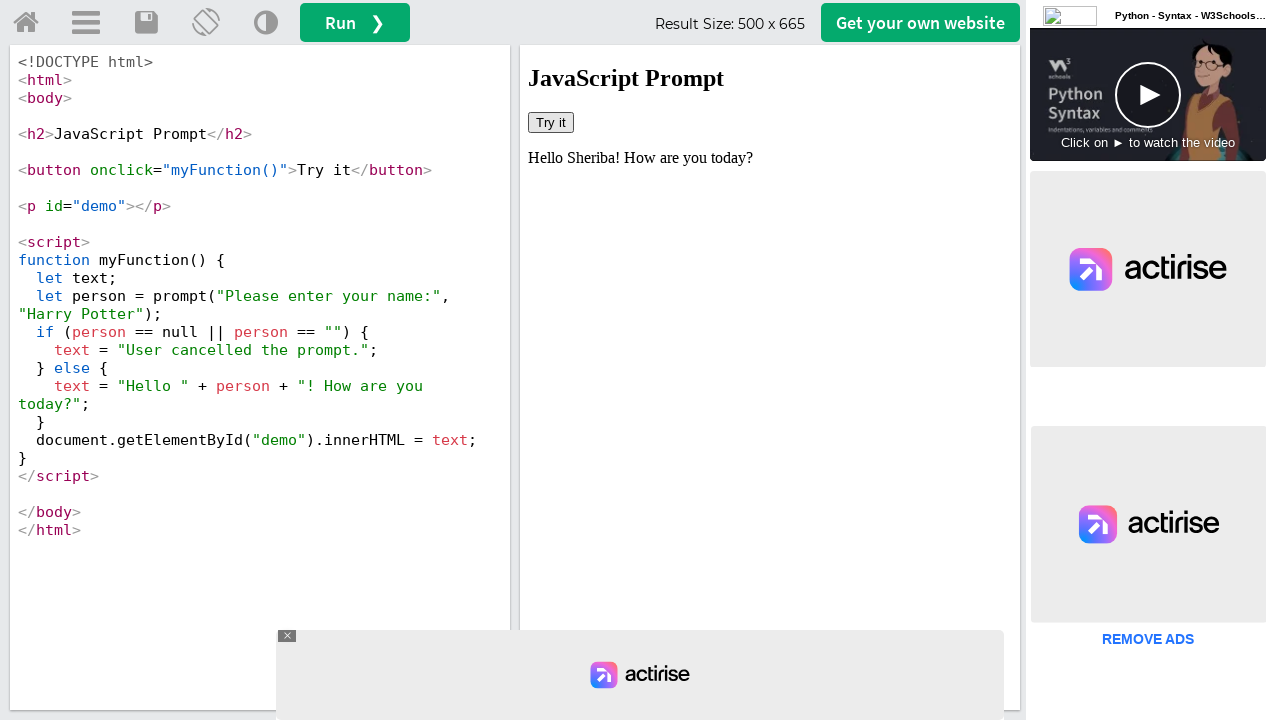